Tests the Baby & Kids dropdown menu functionality on JCPenney website by clicking on the menu item and verifying the text content

Starting URL: https://www.jcpenney.com/

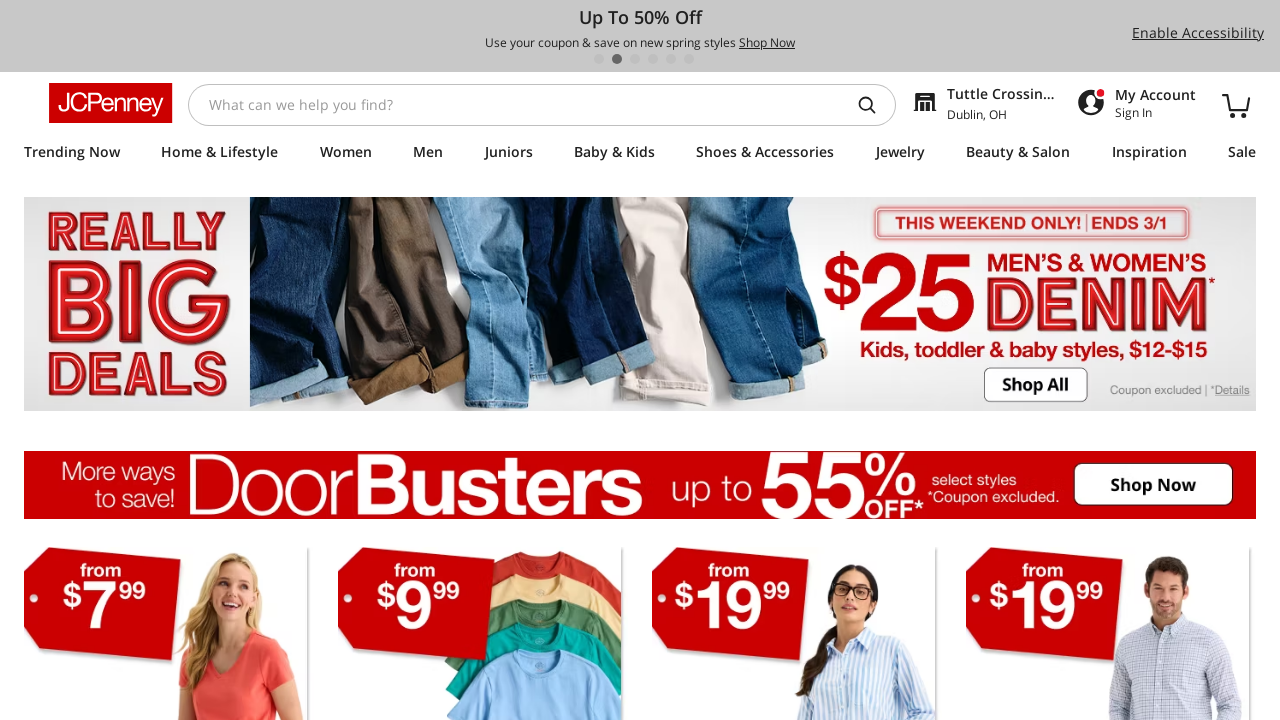

Clicked on Baby & Kids dropdown menu item at (614, 155) on #subMenuLevel1 > li:nth-child(6) > div
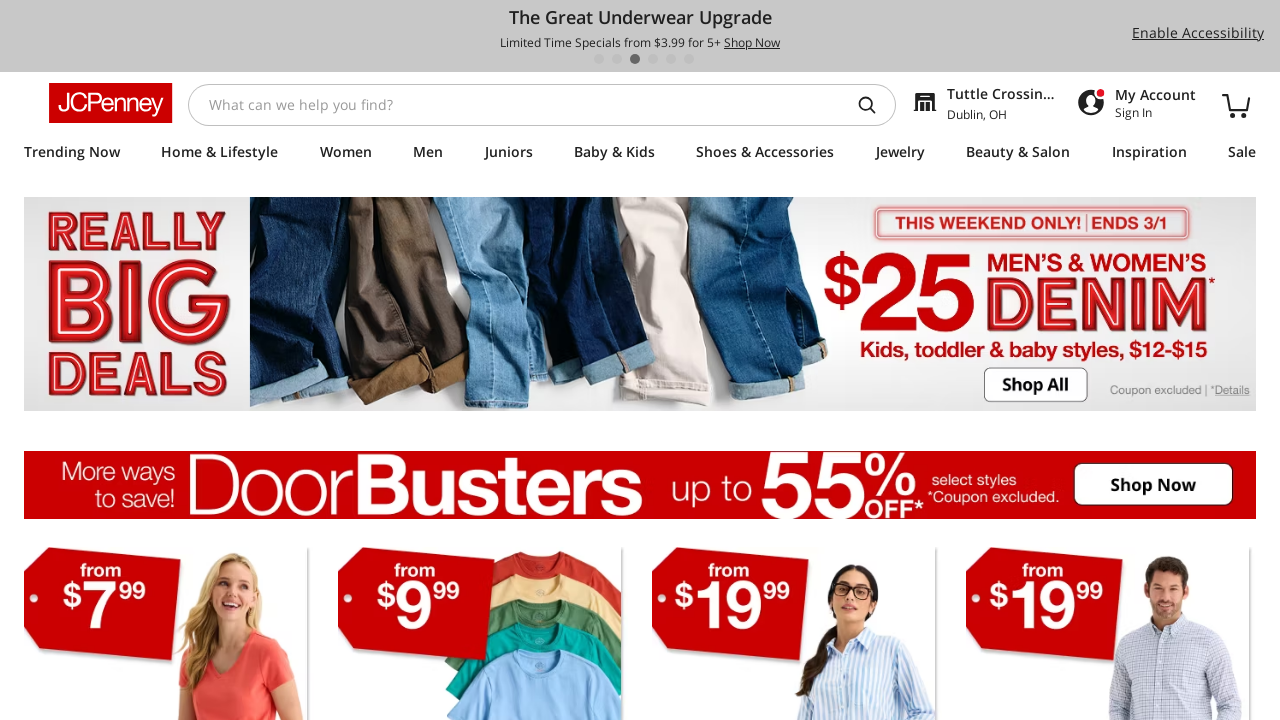

Retrieved menu text content from Baby & Kids dropdown
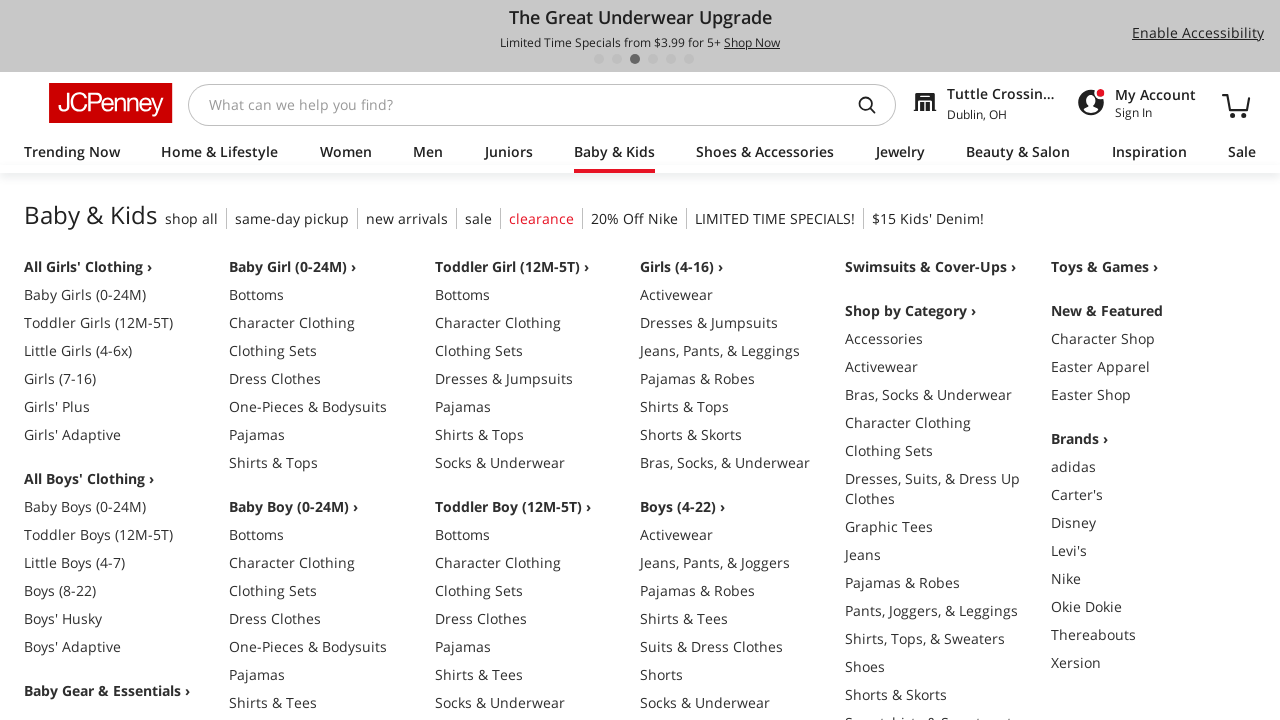

Verified menu text content is 'Baby & Kids'
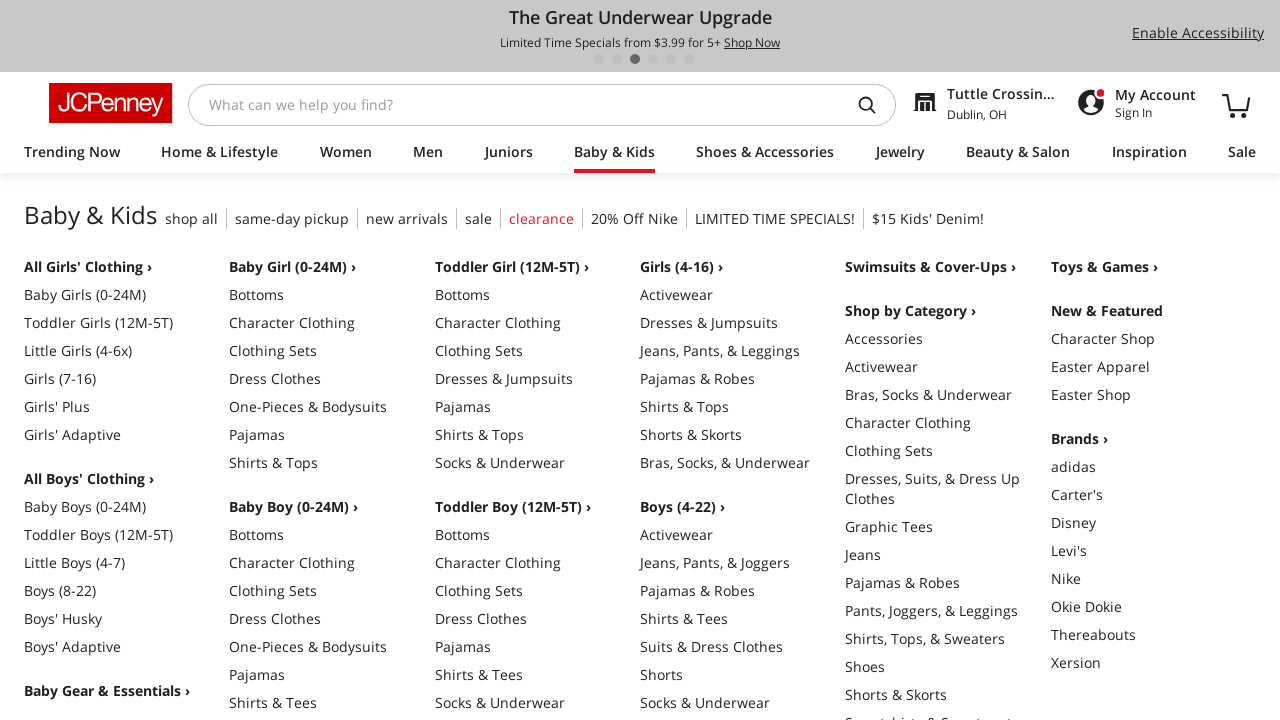

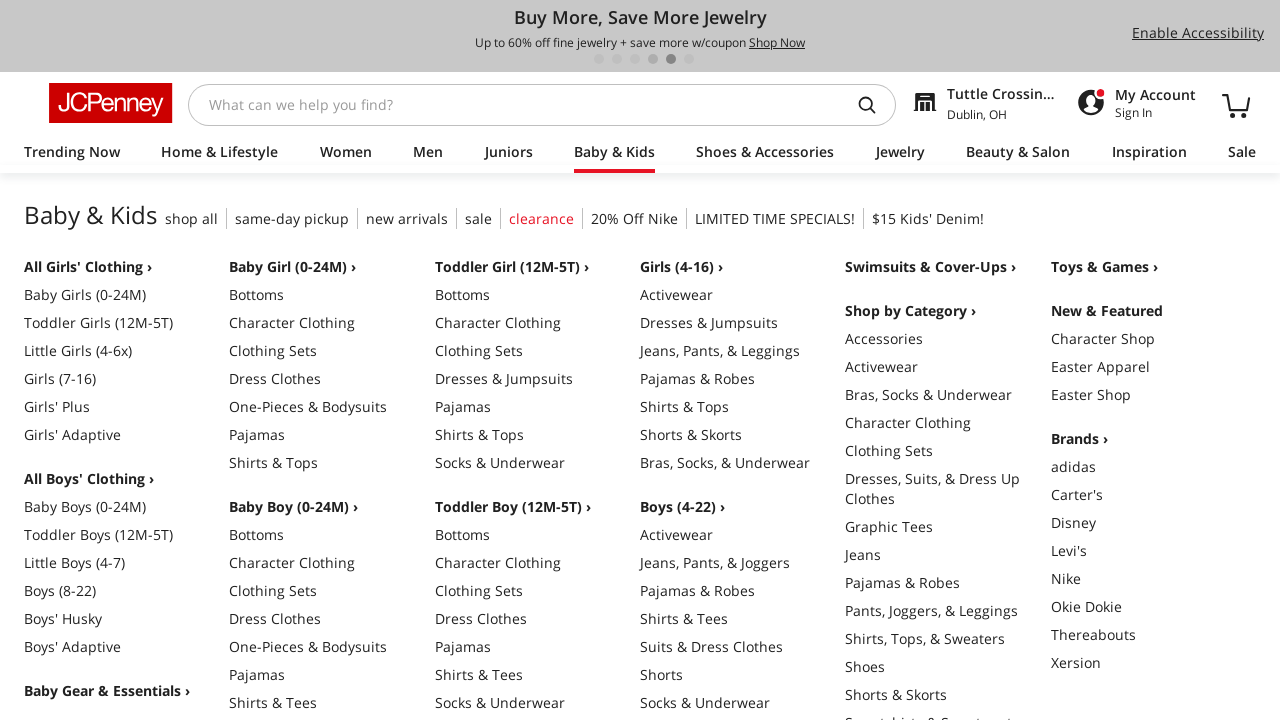